Tests JavaScript alert handling by triggering an alert in an iframe and accepting it

Starting URL: https://www.w3schools.com/js/tryit.asp?filename=tryjs_alert

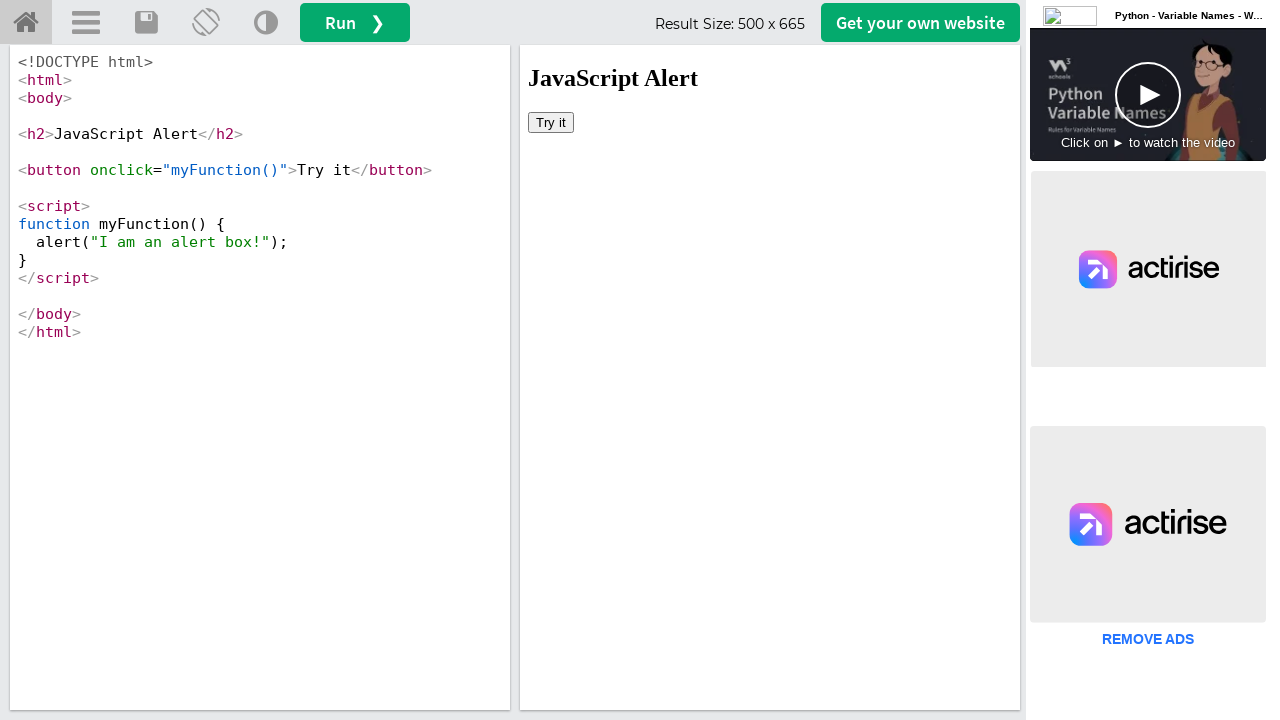

Switched to iframe with name 'iframeResult'
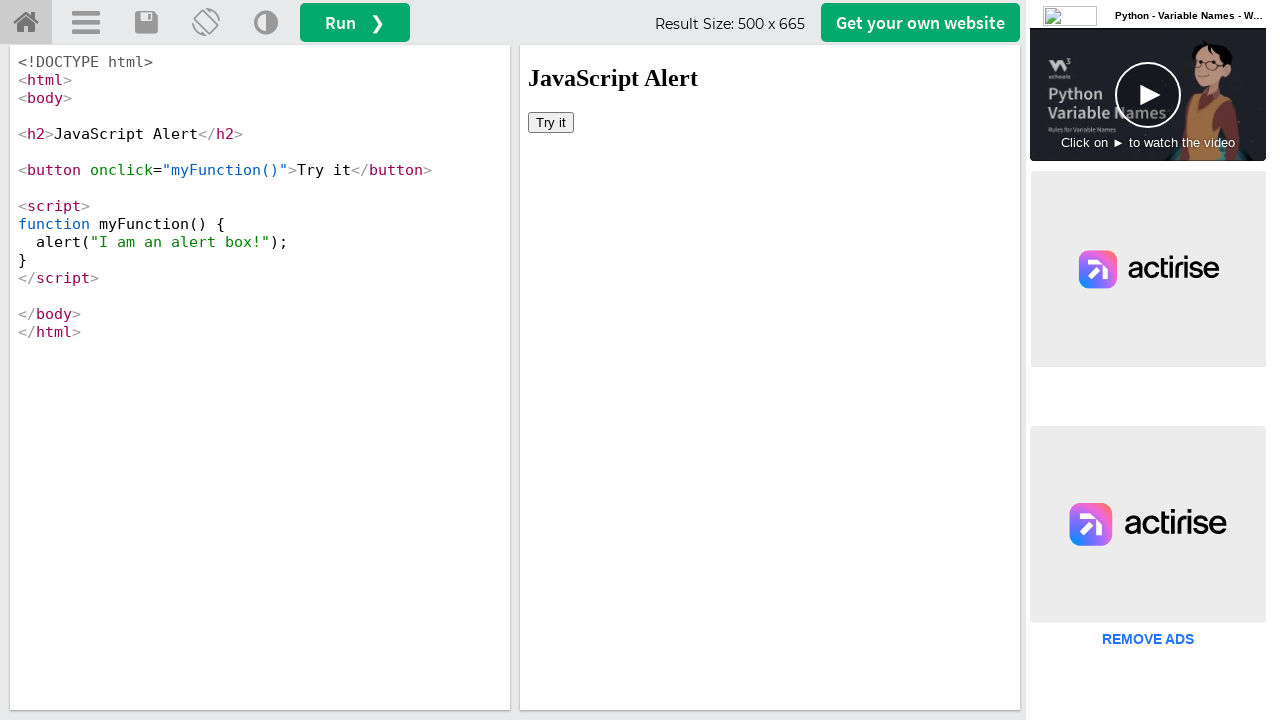

Clicked button in iframe to trigger alert at (551, 122) on xpath=//html/body/button
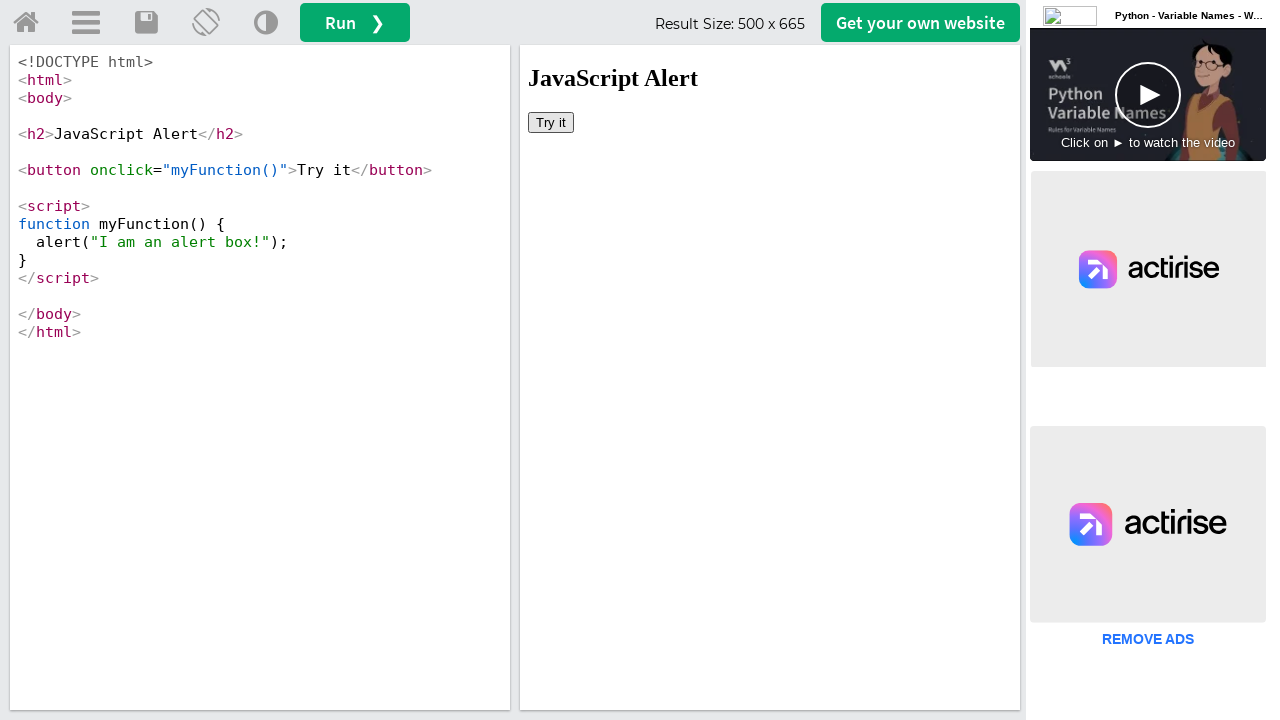

Set up dialog handler to accept alerts
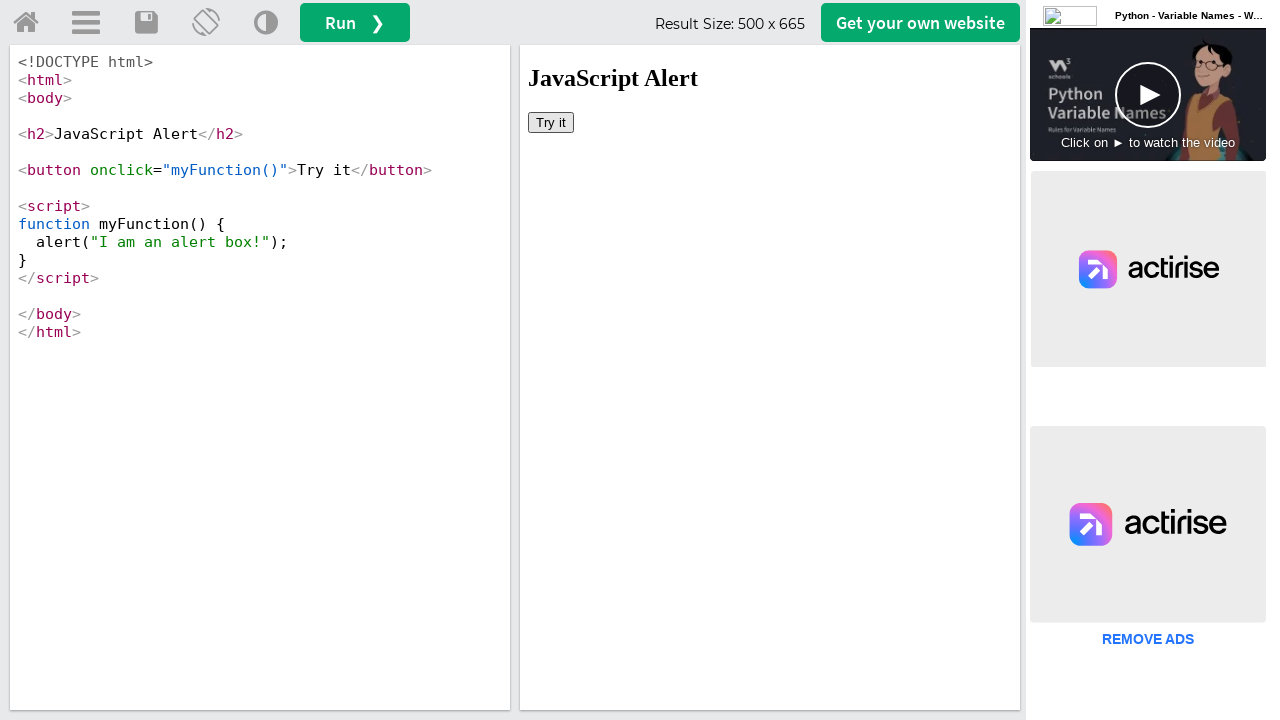

Clicked button again to trigger alert and verify handling at (551, 122) on xpath=//html/body/button
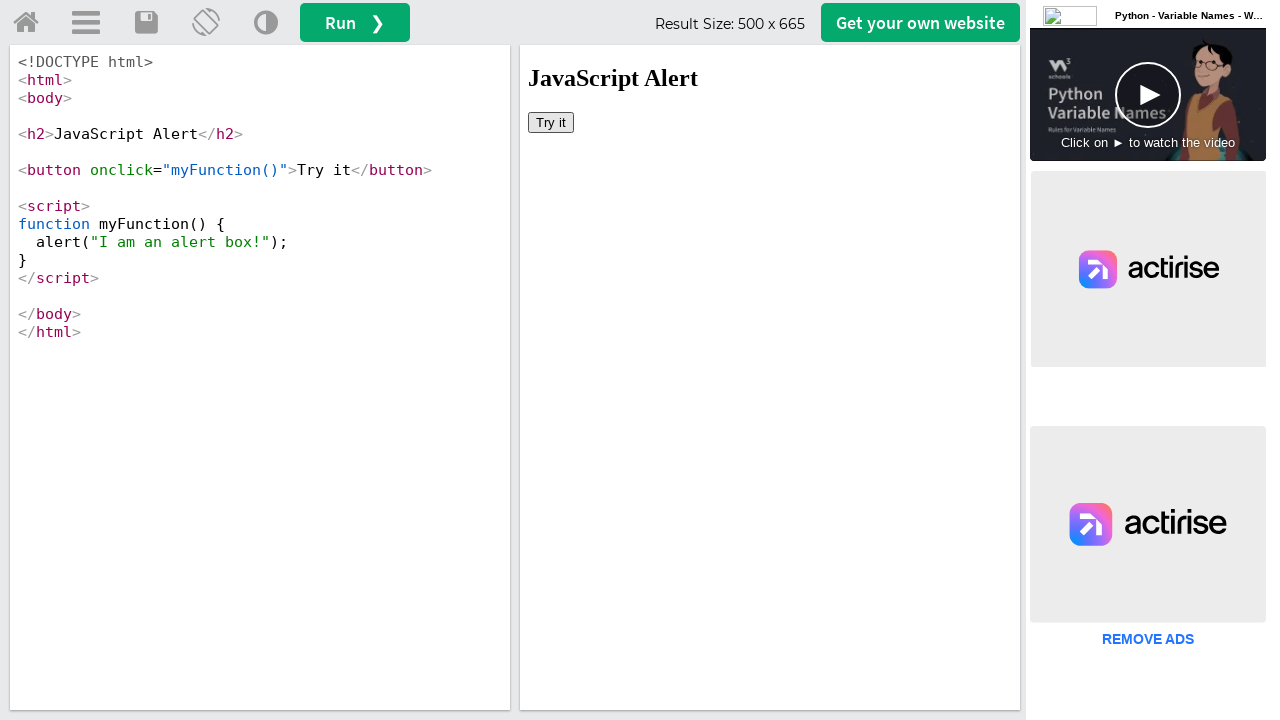

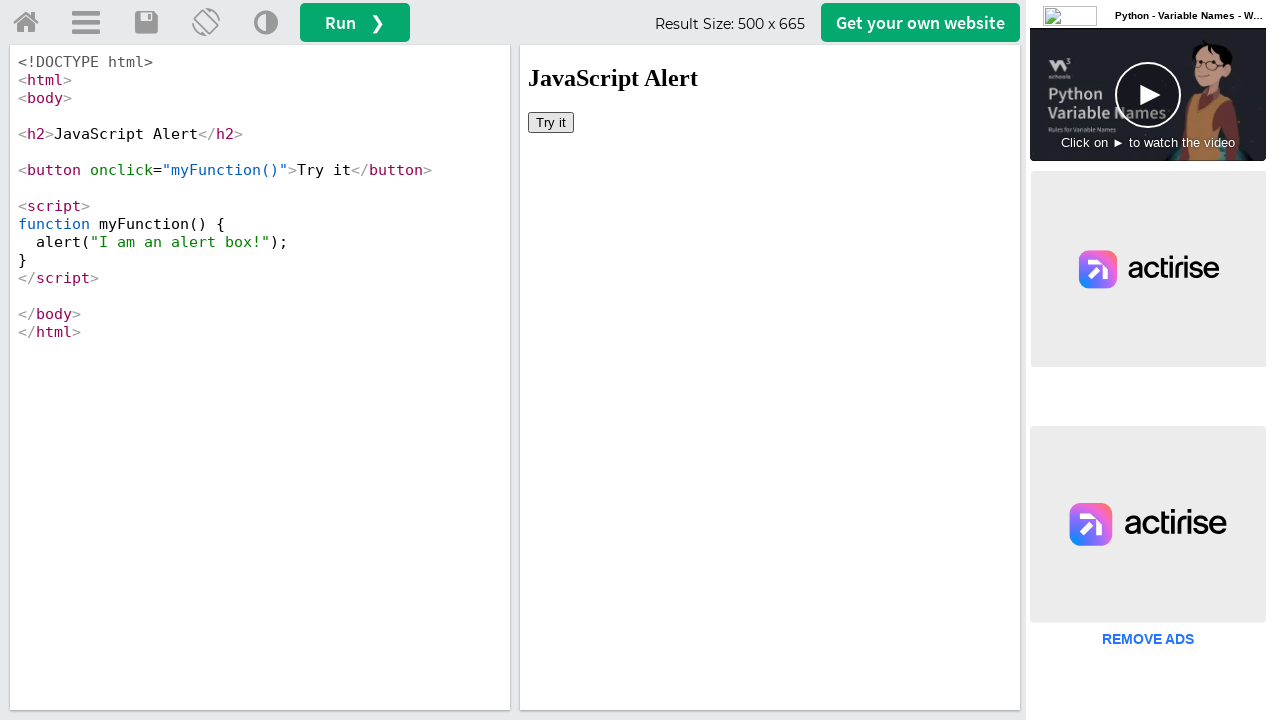